Tests dynamic controls on a page by clicking the Remove button, verifying "It's gone!" message appears, clicking the Add button, and verifying "It's back!" message appears.

Starting URL: https://the-internet.herokuapp.com/dynamic_controls

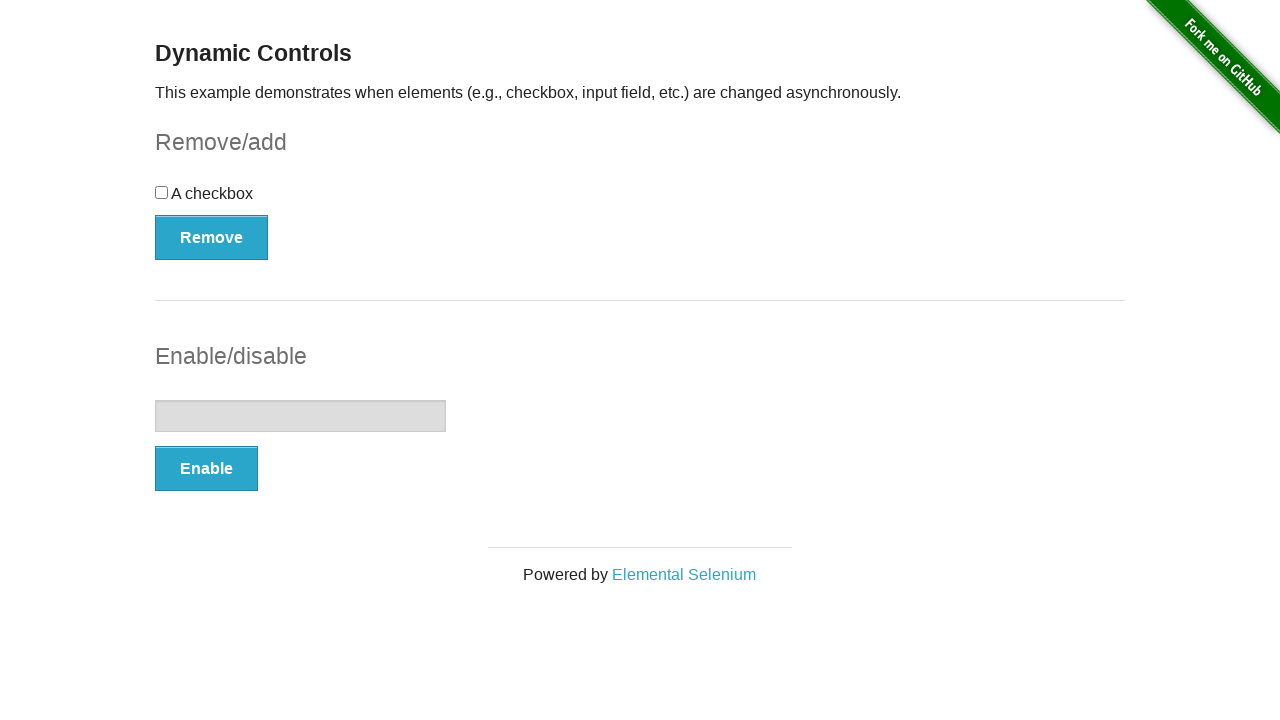

Clicked the Remove button at (212, 237) on xpath=//button[text()='Remove']
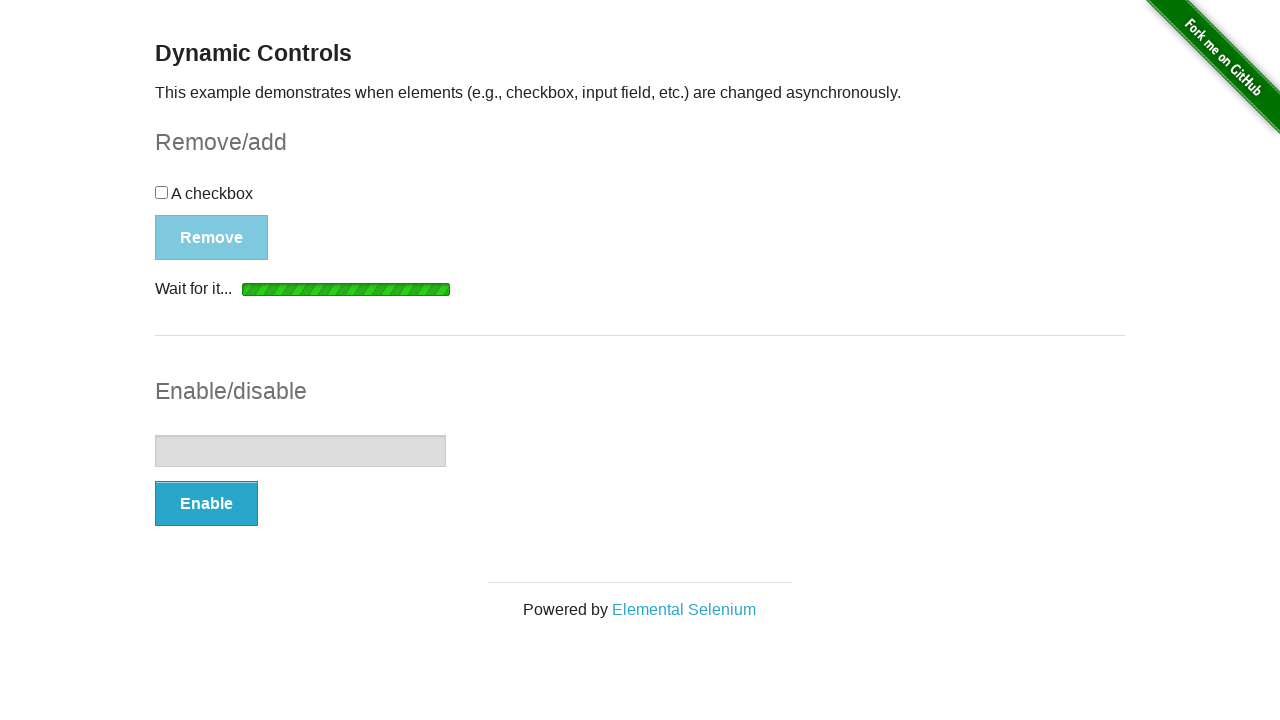

Waited for and found the "It's gone!" message
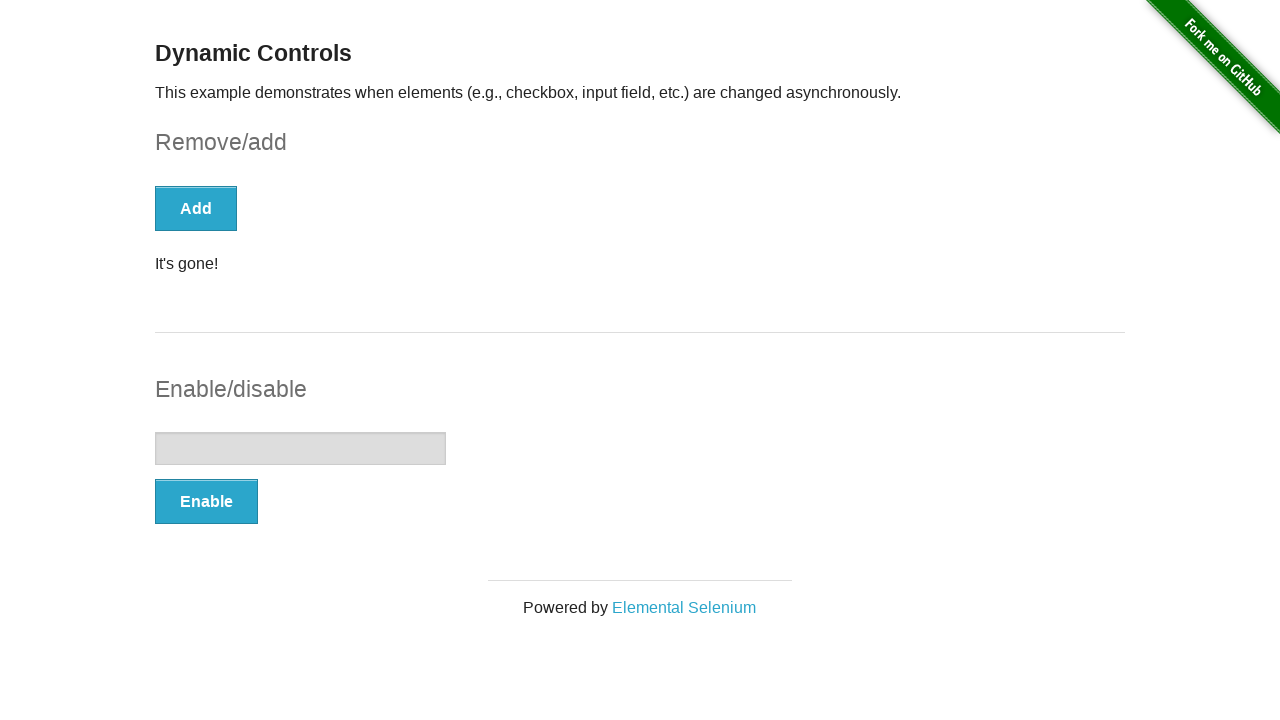

Verified "It's gone!" message is visible
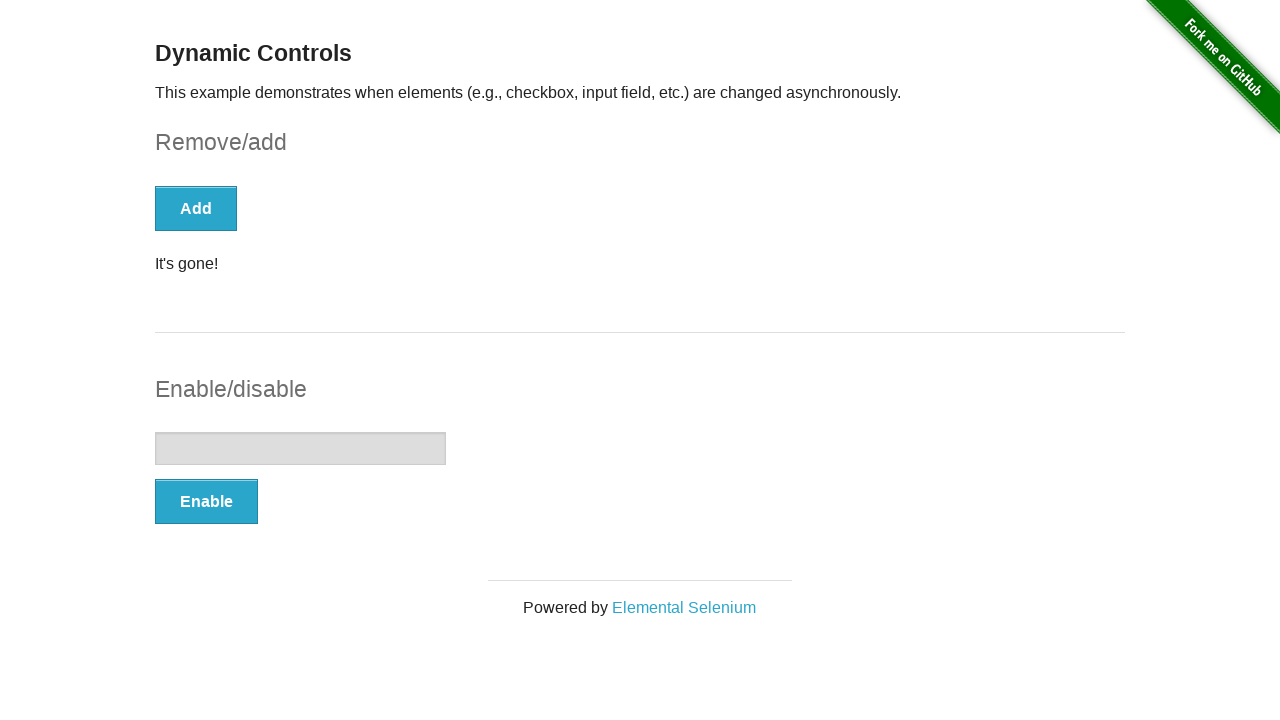

Clicked the Add button at (196, 208) on xpath=//*[text()='Add']
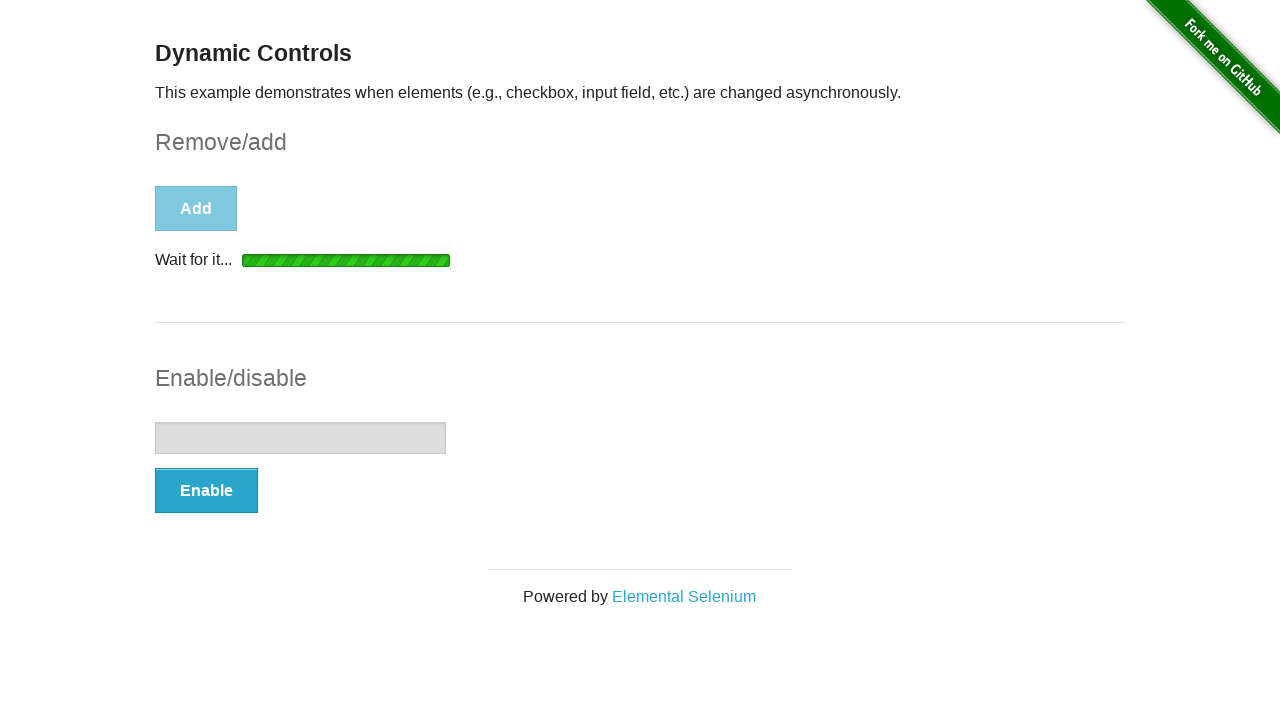

Waited for and found the message element
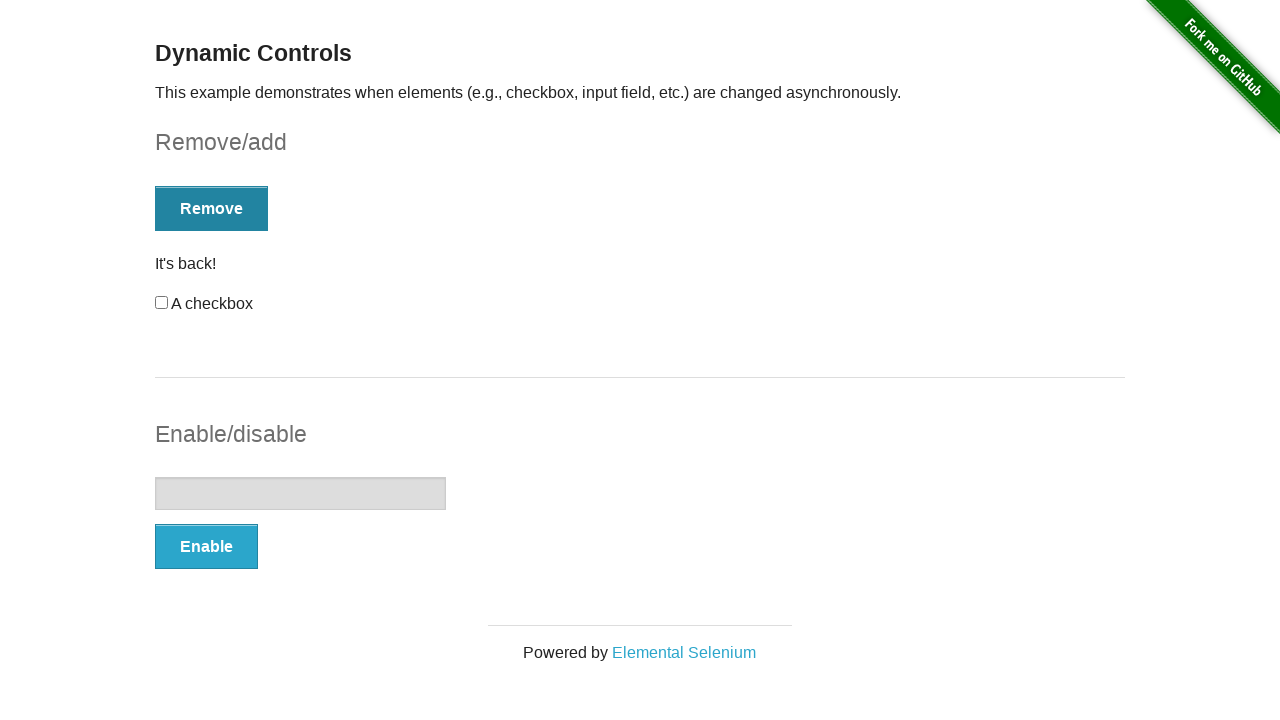

Verified the message element is visible
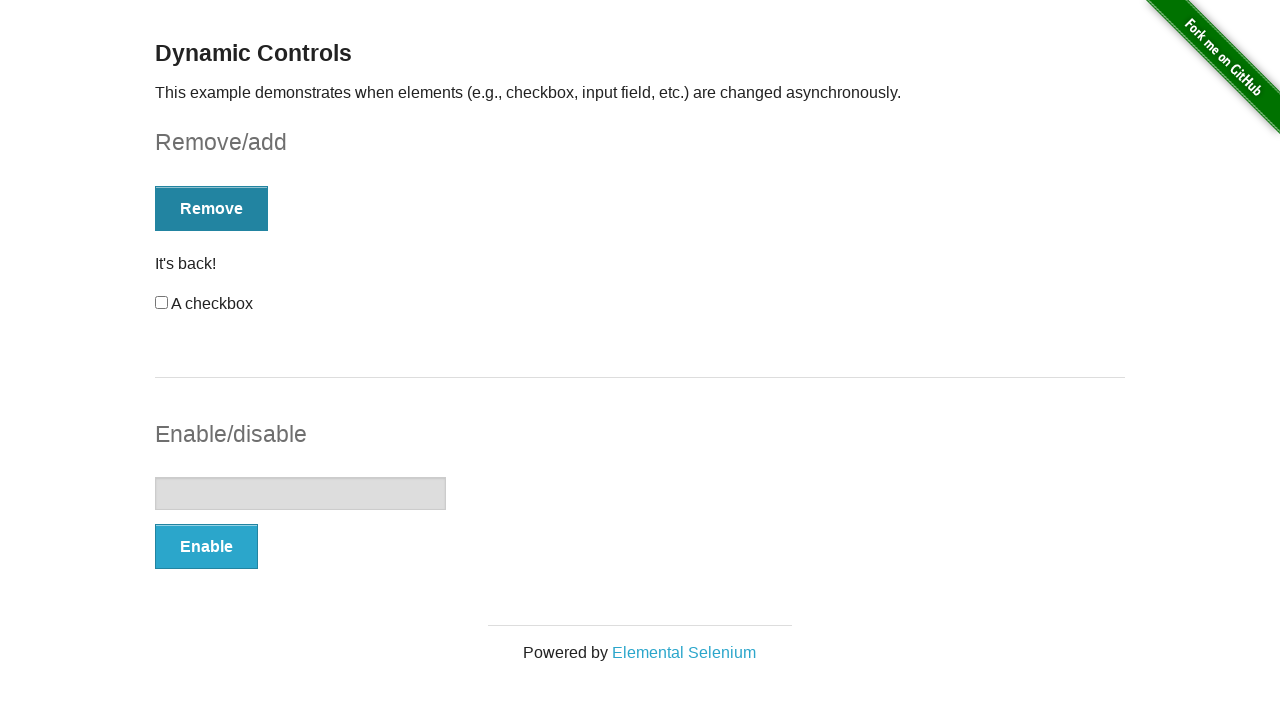

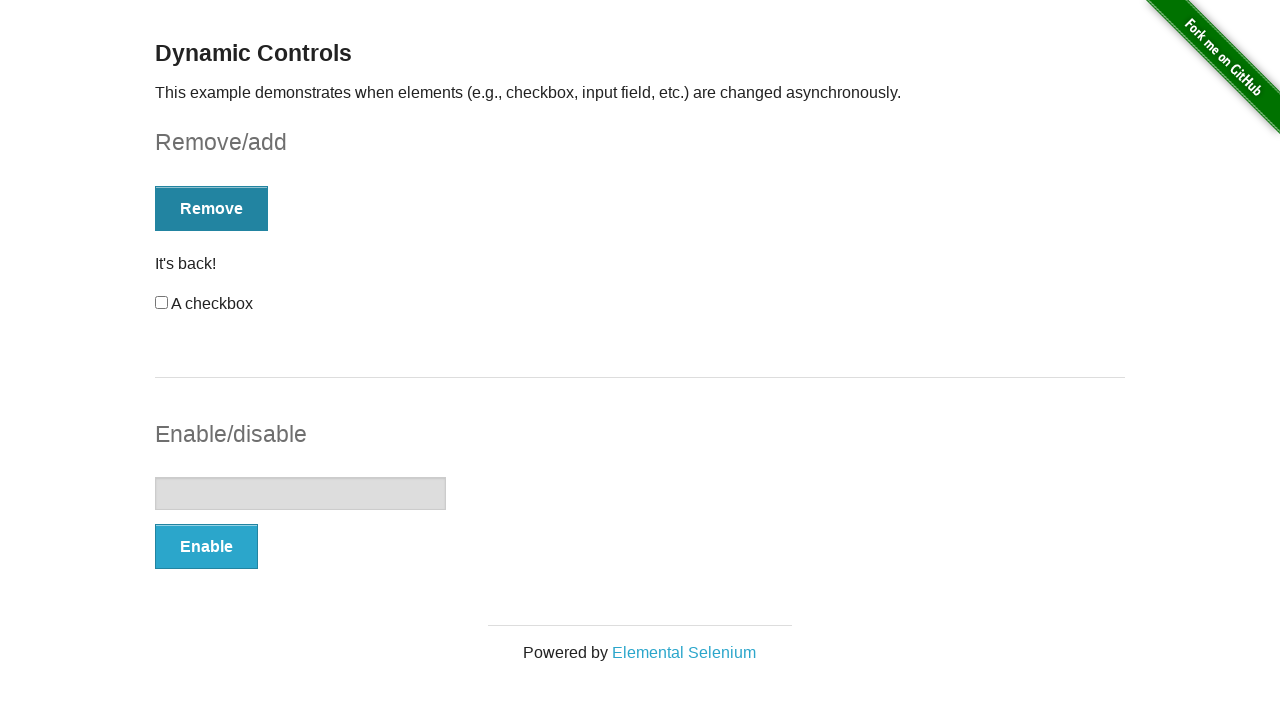